Navigates to Flipkart homepage and verifies the page loads by checking the page title

Starting URL: https://www.flipkart.com

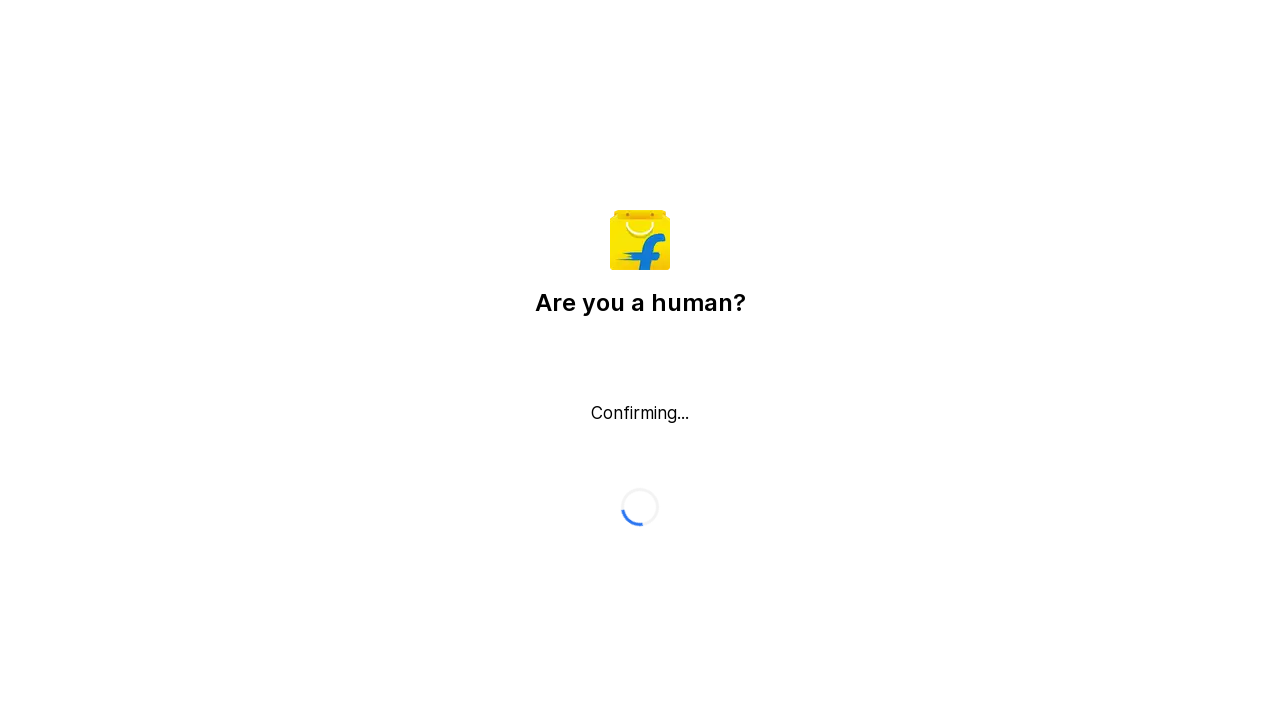

Navigated to Flipkart homepage
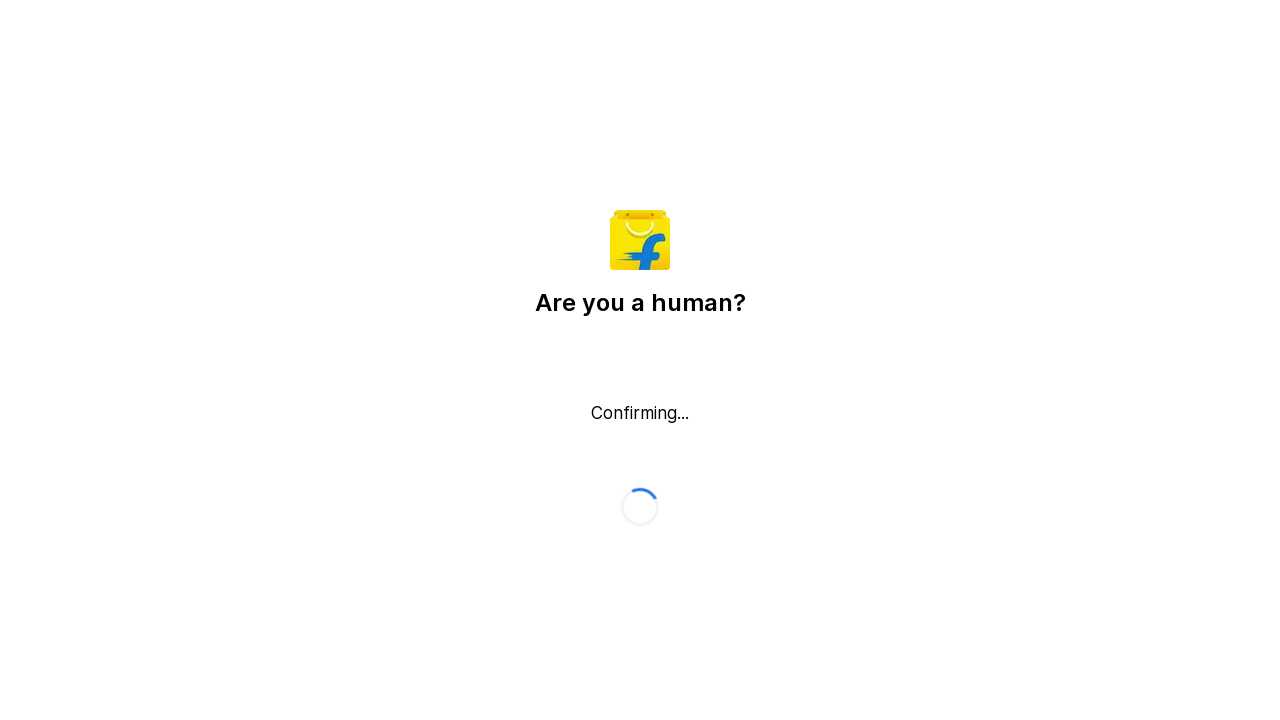

Page DOM content fully loaded
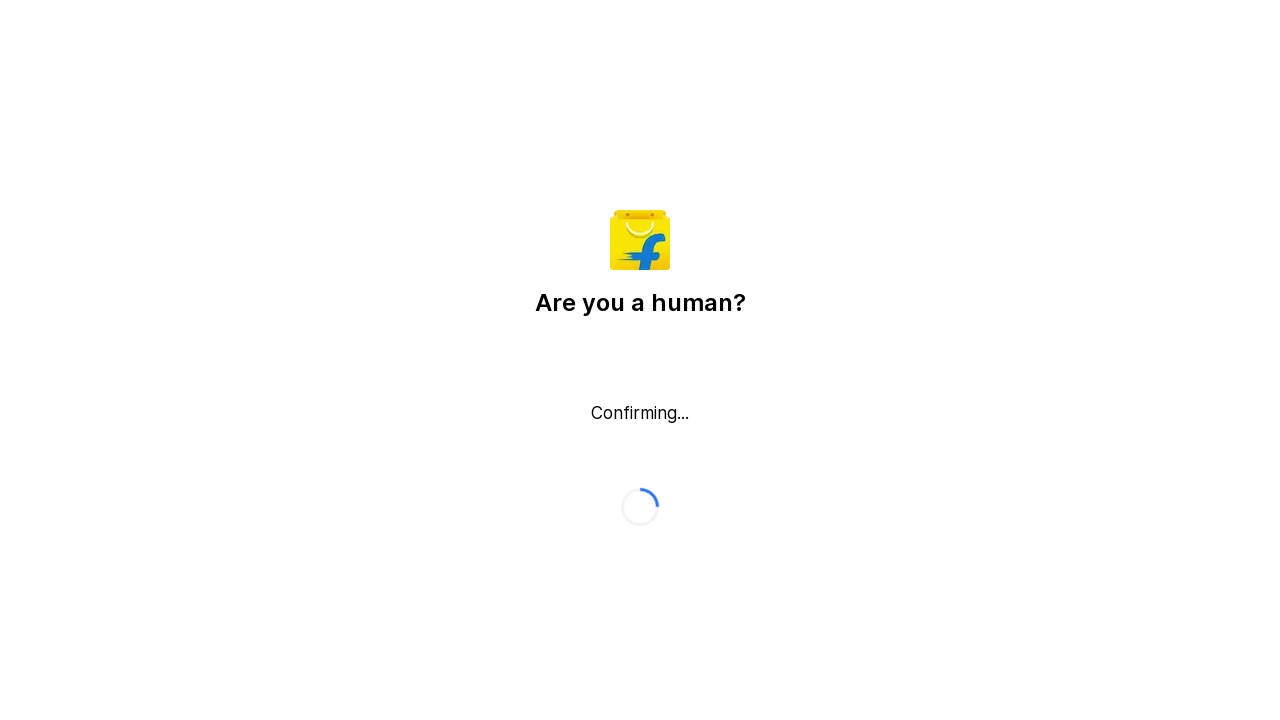

Retrieved page title: Flipkart reCAPTCHA
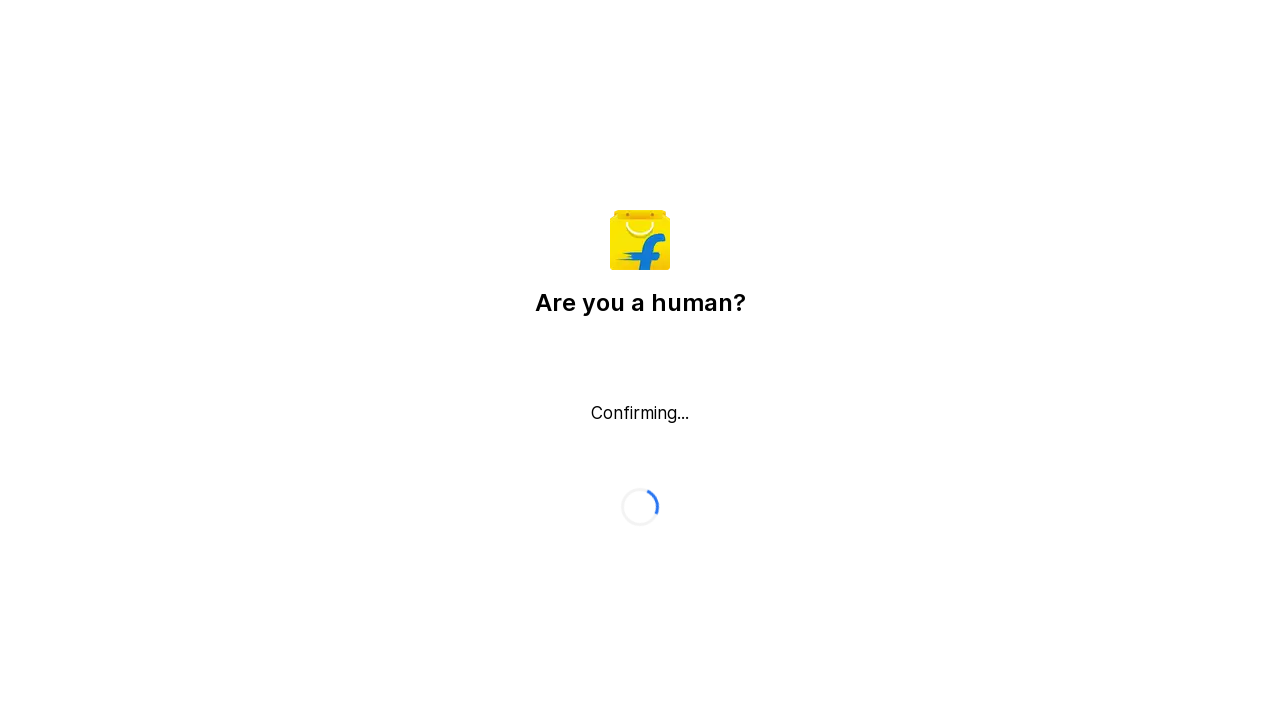

Printed page title to console
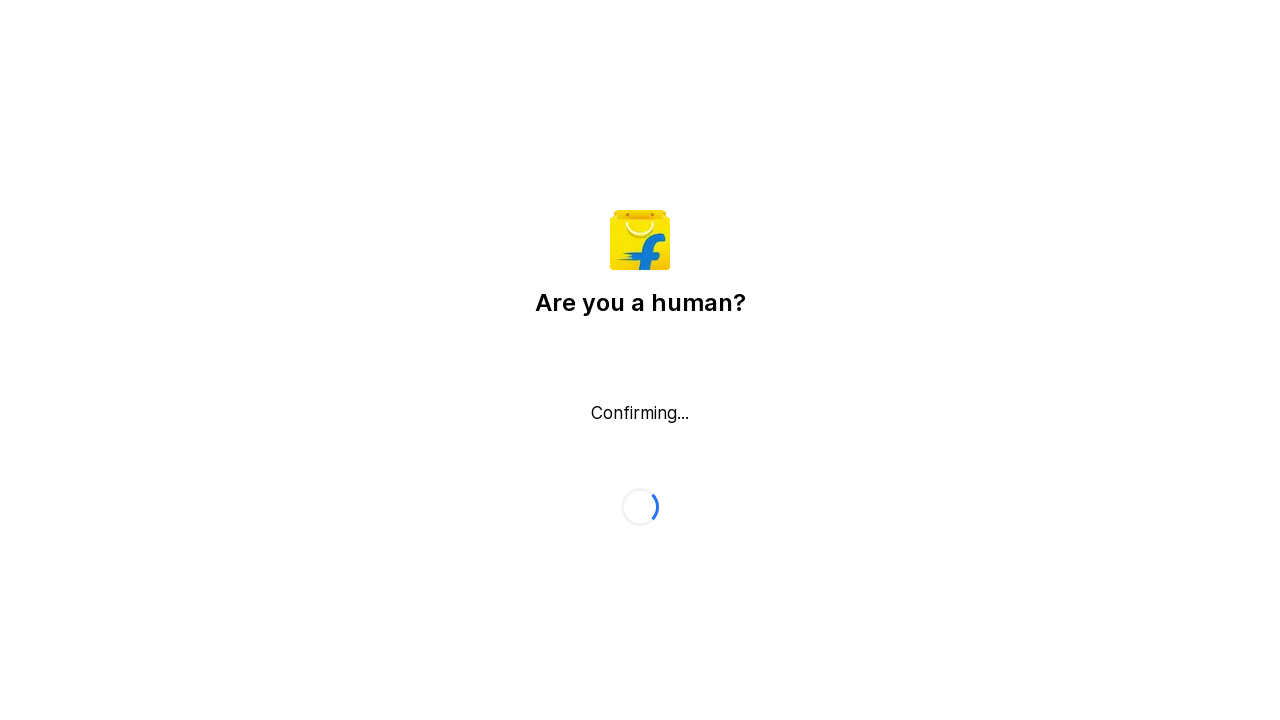

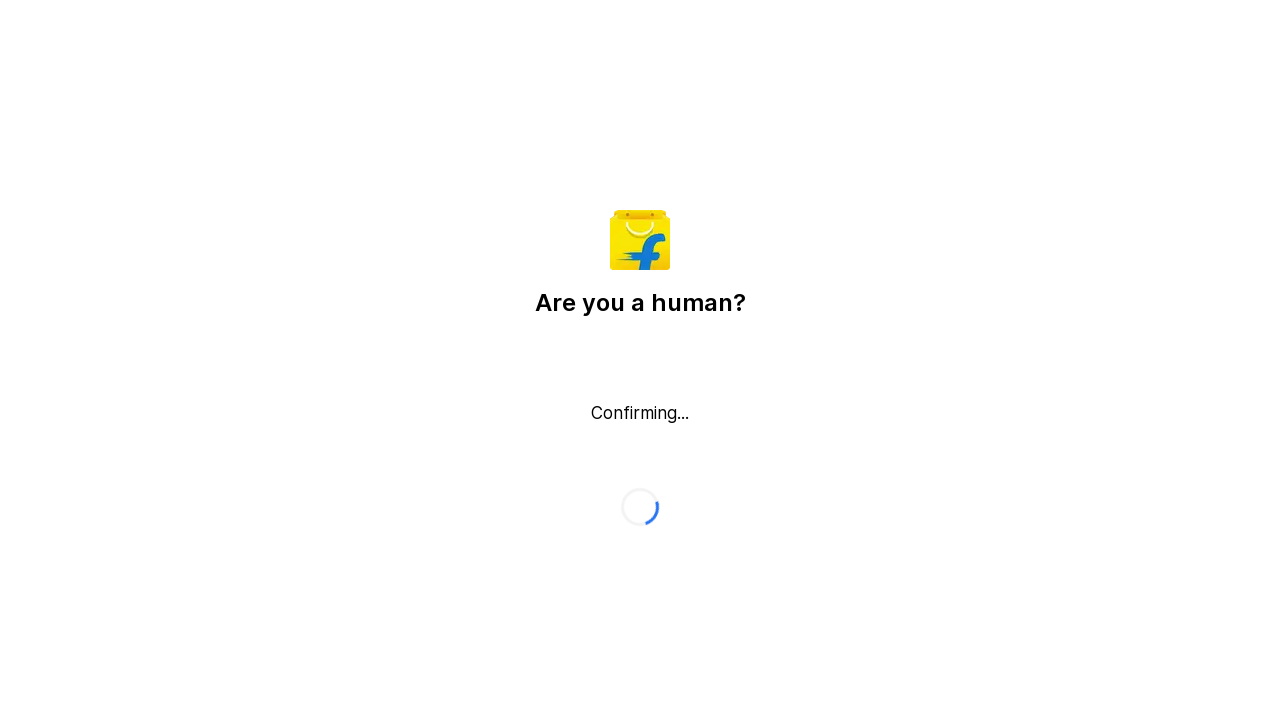